Tests a mortgage calculator by entering a purchase price, calculating the results, and verifying the monthly payment and total payment are displayed

Starting URL: https://www.mlcalc.com

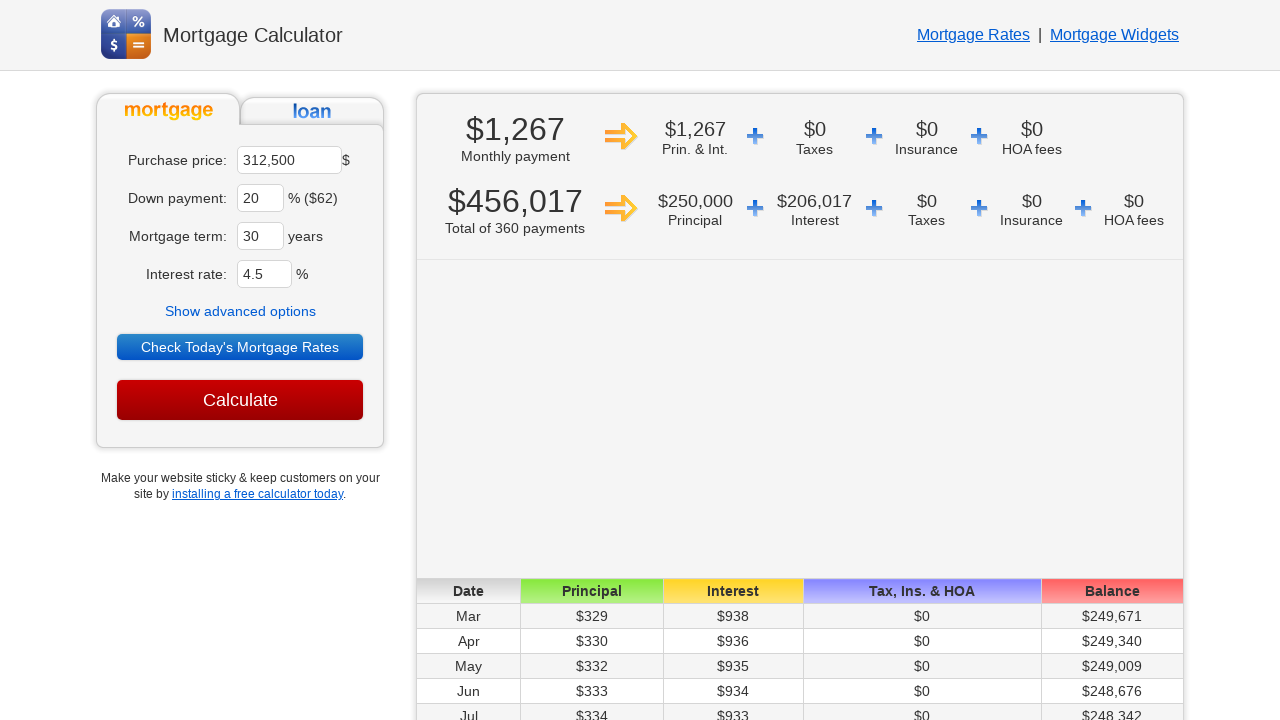

Cleared the purchase price field on xpath=//*[@name='ma']
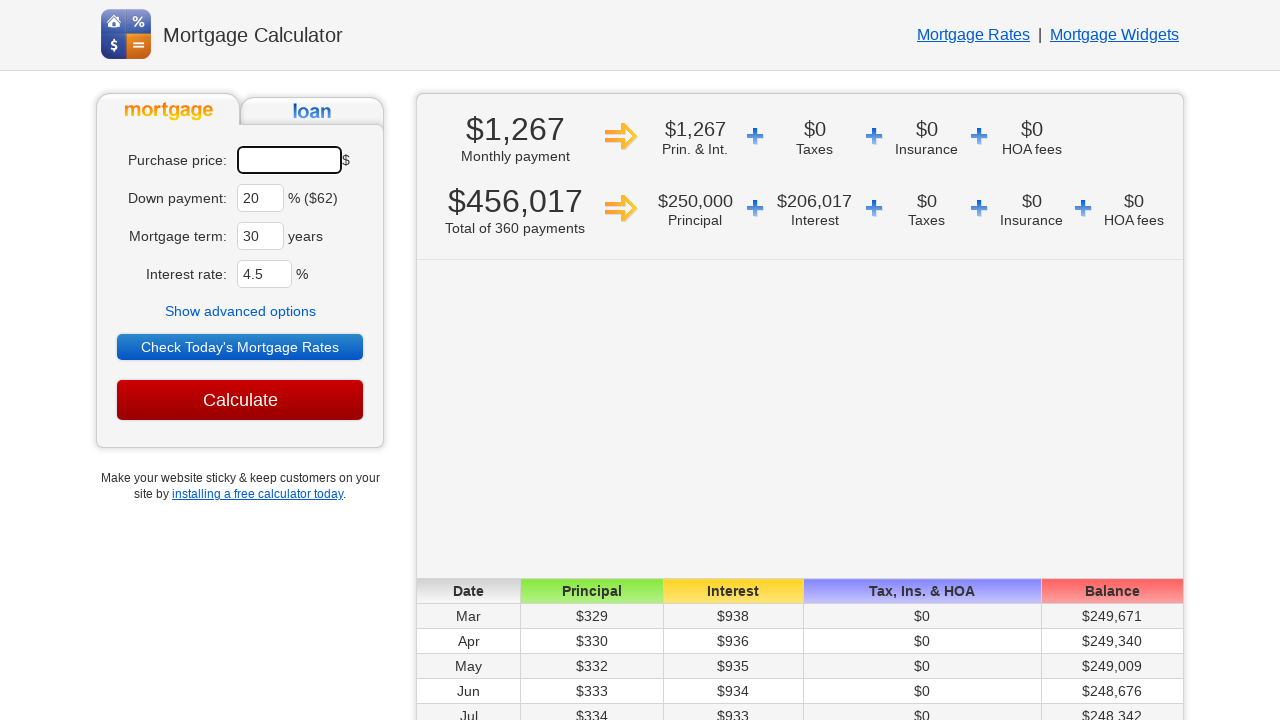

Entered purchase price of $250,000 on xpath=//*[@name='ma']
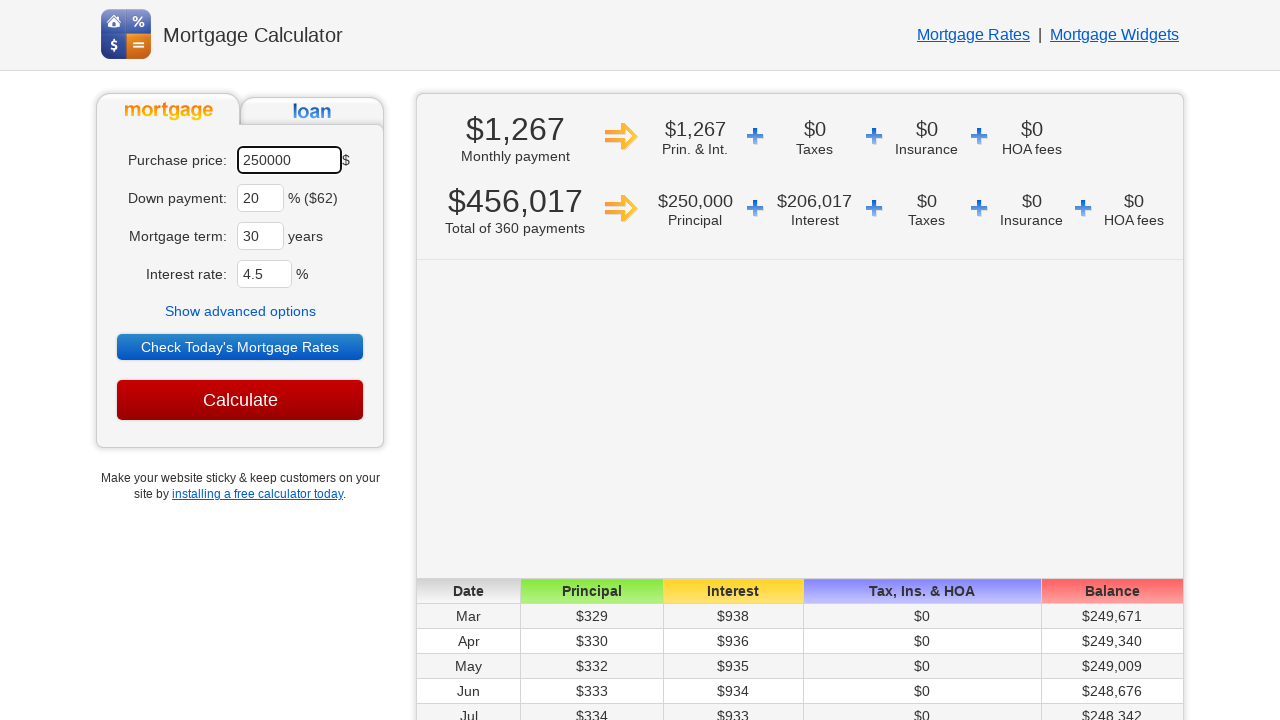

Clicked the Calculate button at (240, 400) on xpath=//*[@value='Calculate']
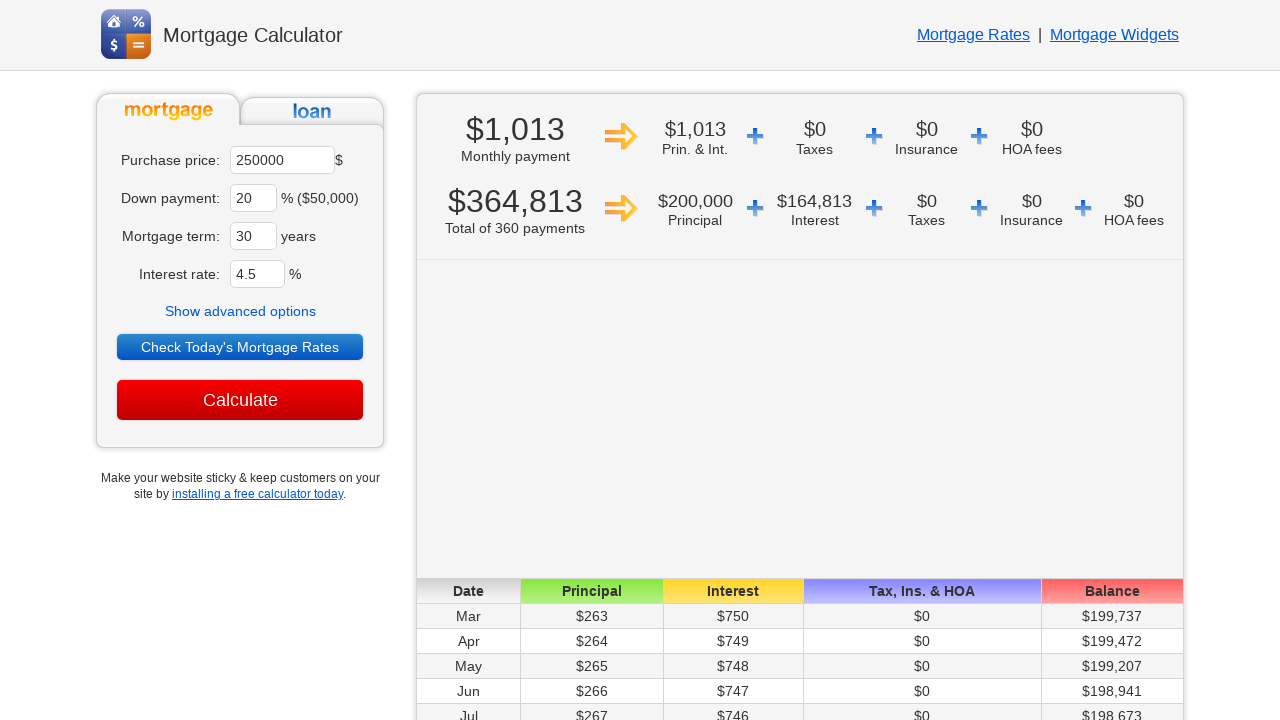

Waited for calculation results to load
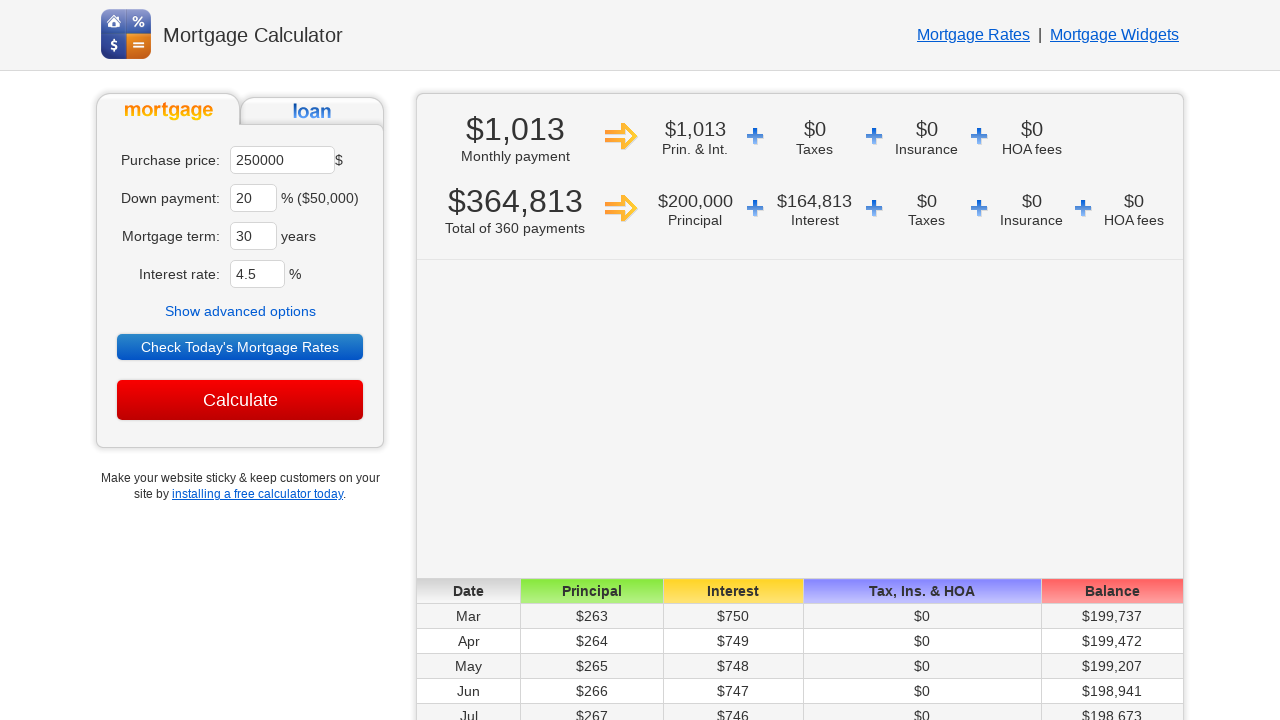

Located the monthly payment result element
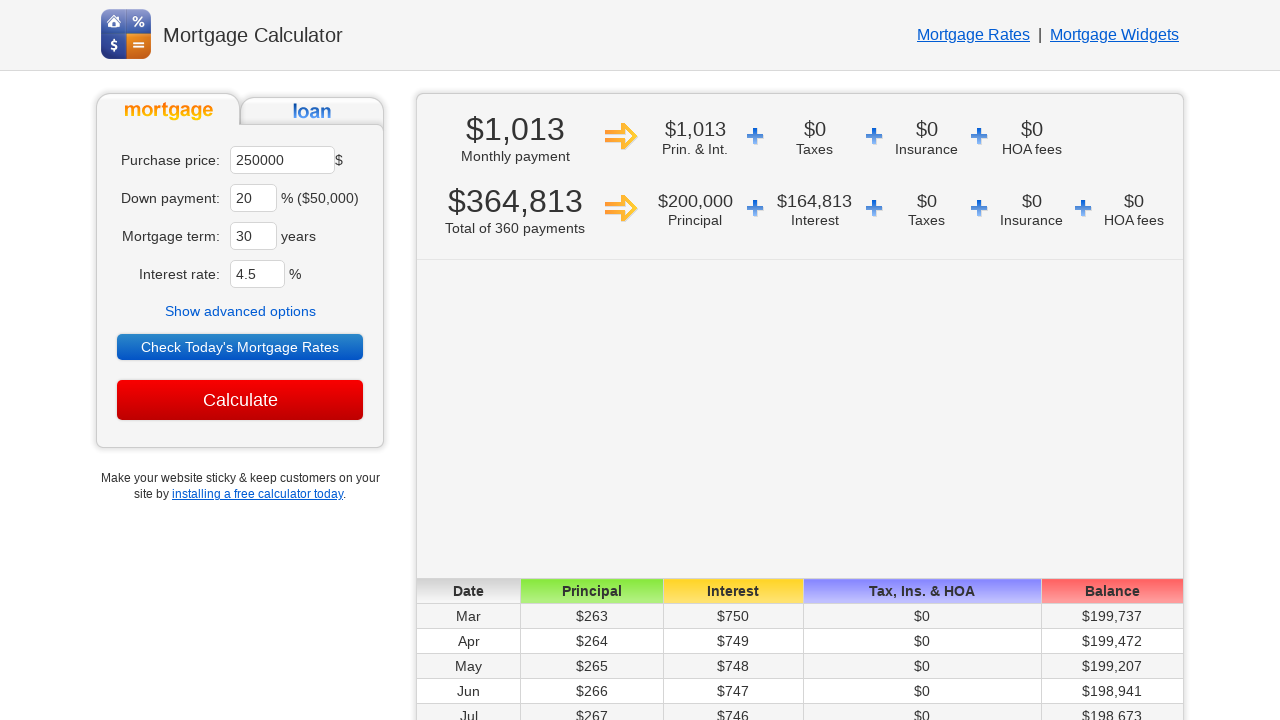

Located the total payment result element
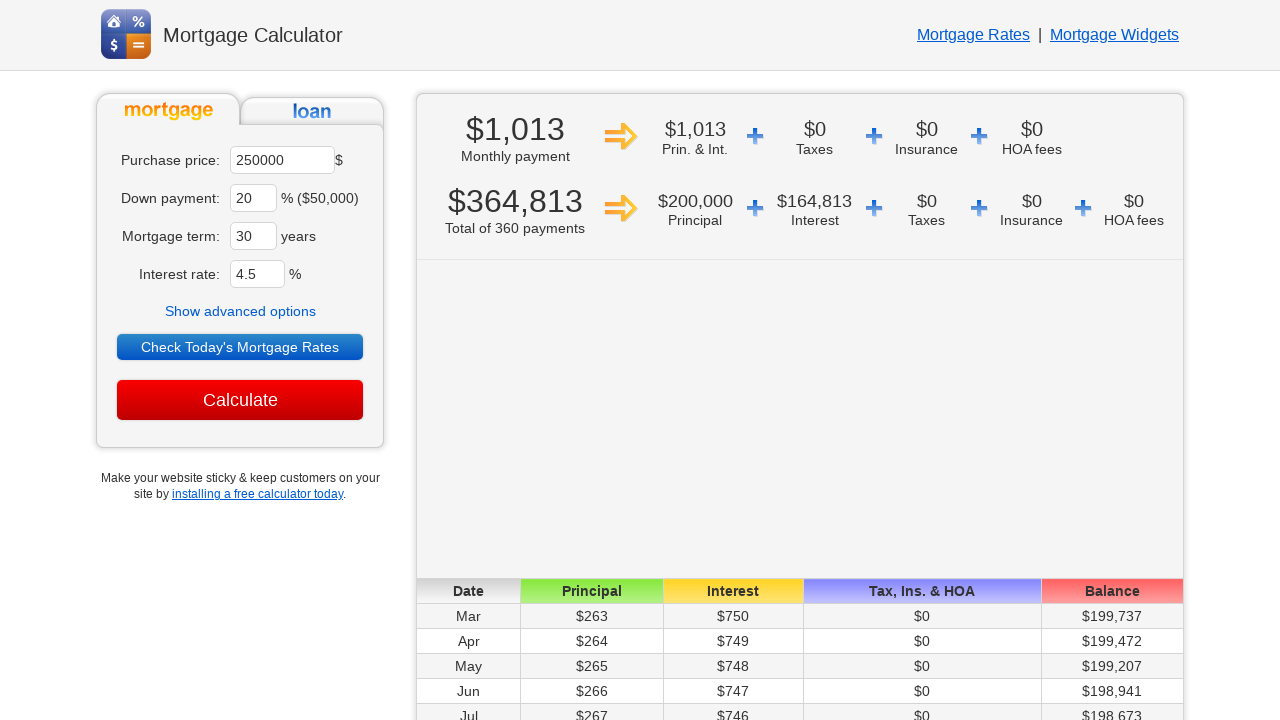

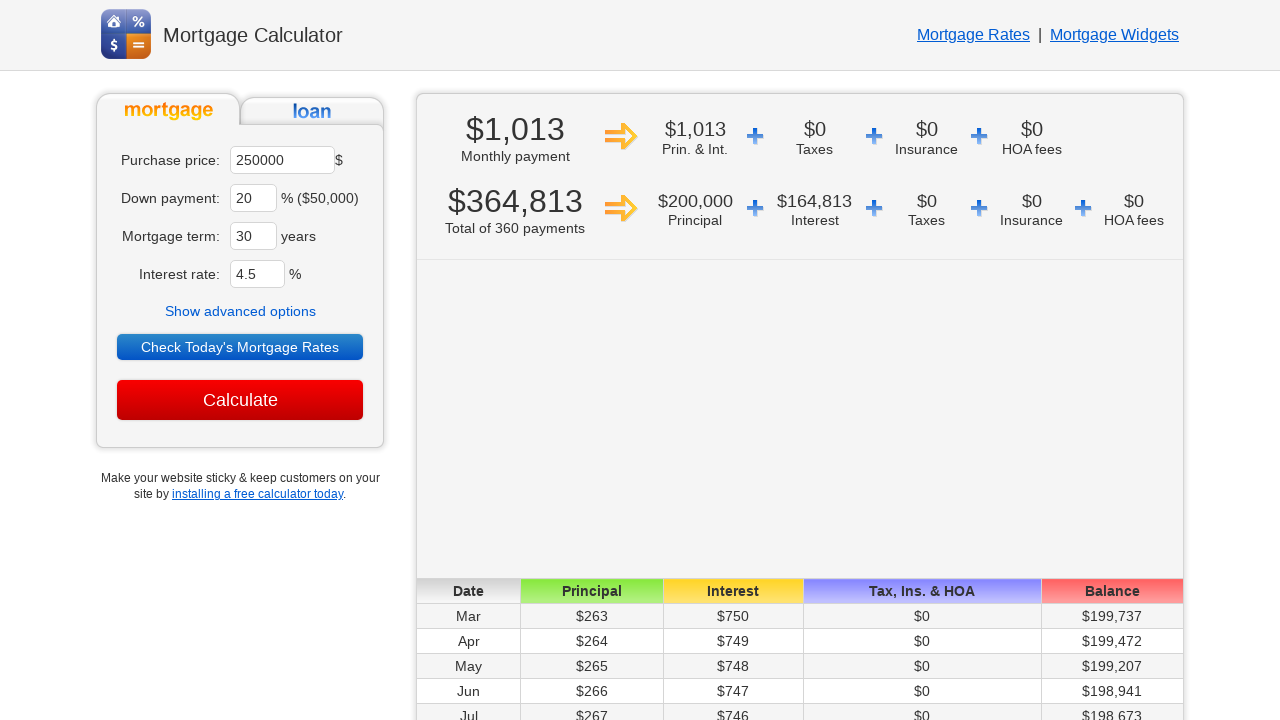